Tests the toggle all functionality to mark all todos as completed

Starting URL: http://todomvc.com/examples/typescript-angular/

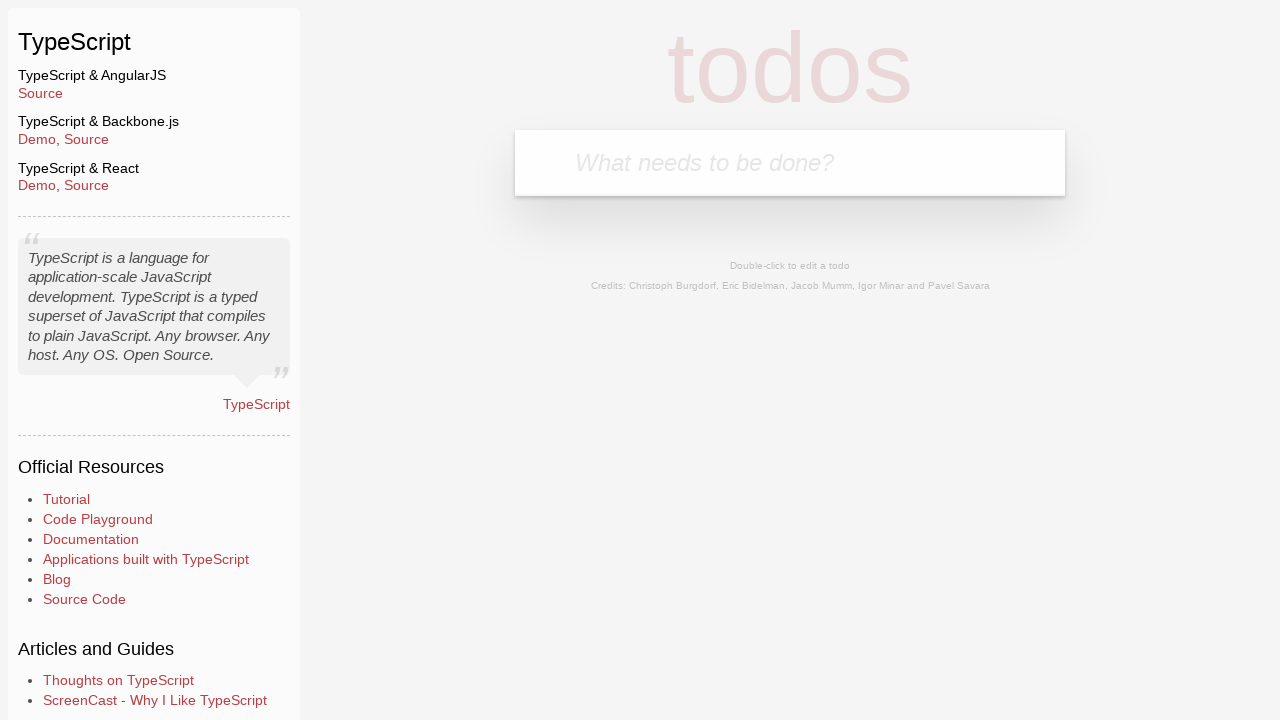

Filled input field with first todo '2' on body > section > header > form > input
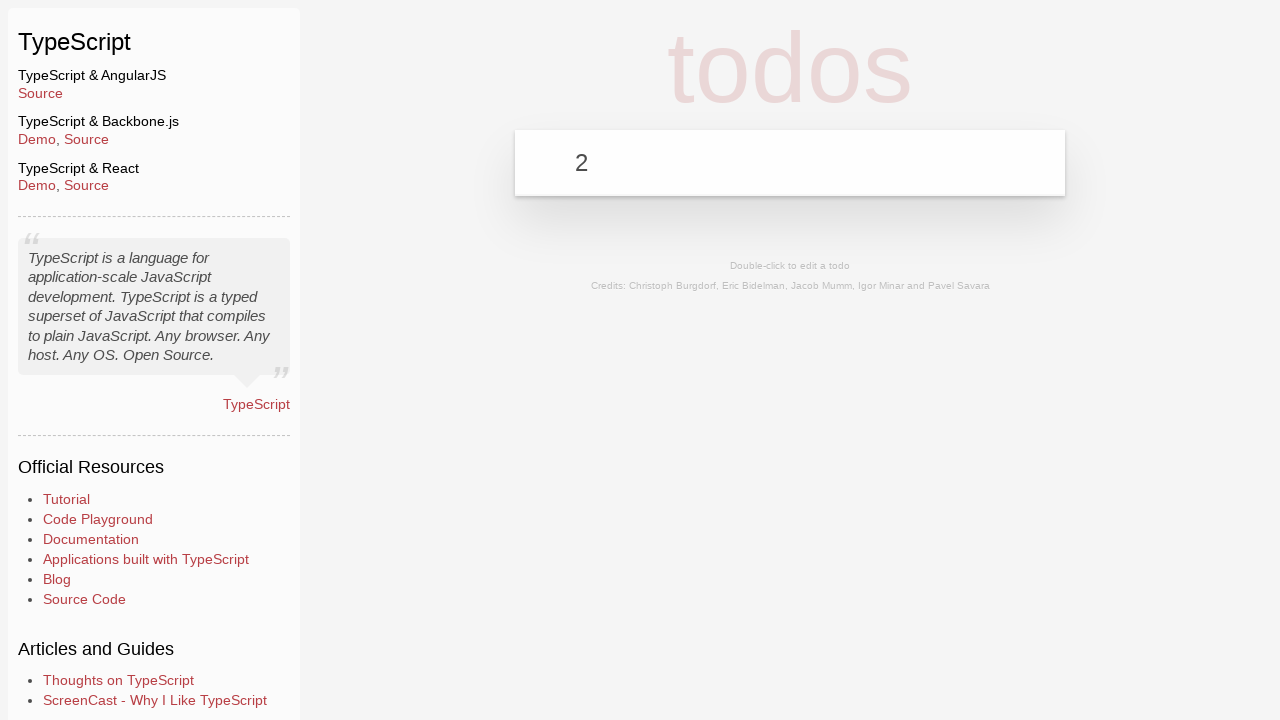

Pressed Enter to add first todo on body > section > header > form > input
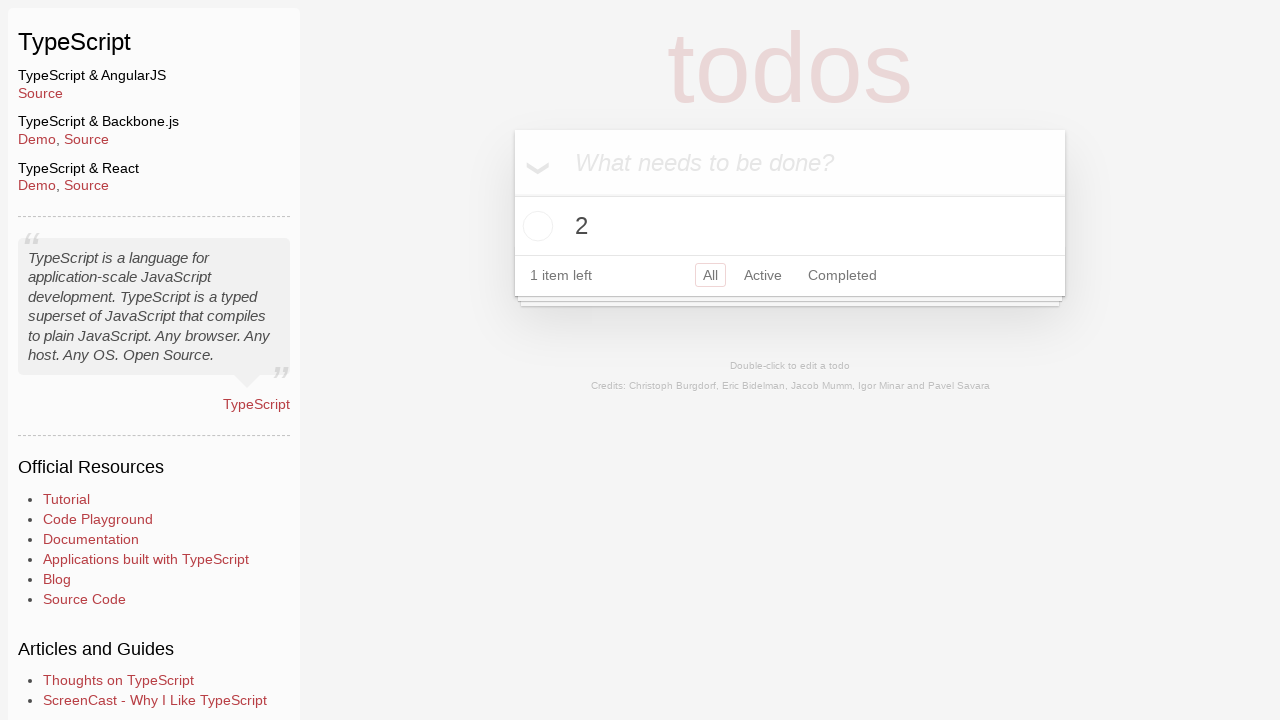

Filled input field with second todo '1' on body > section > header > form > input
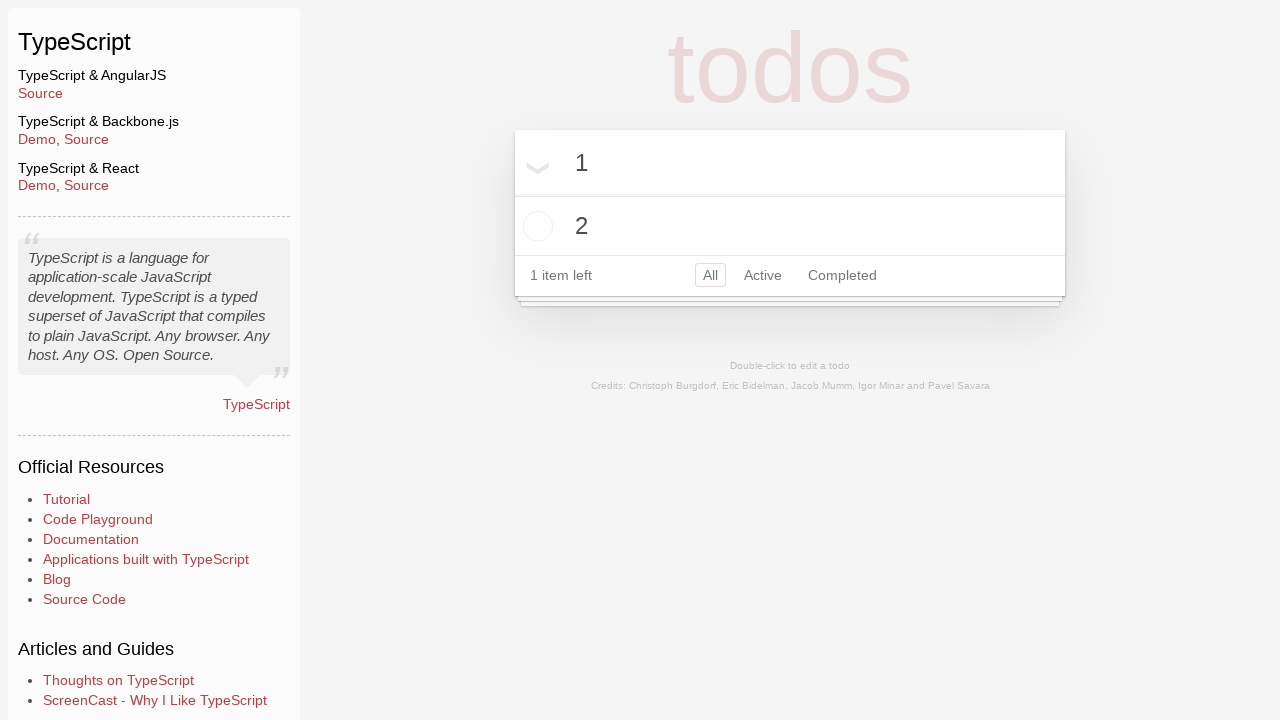

Pressed Enter to add second todo on body > section > header > form > input
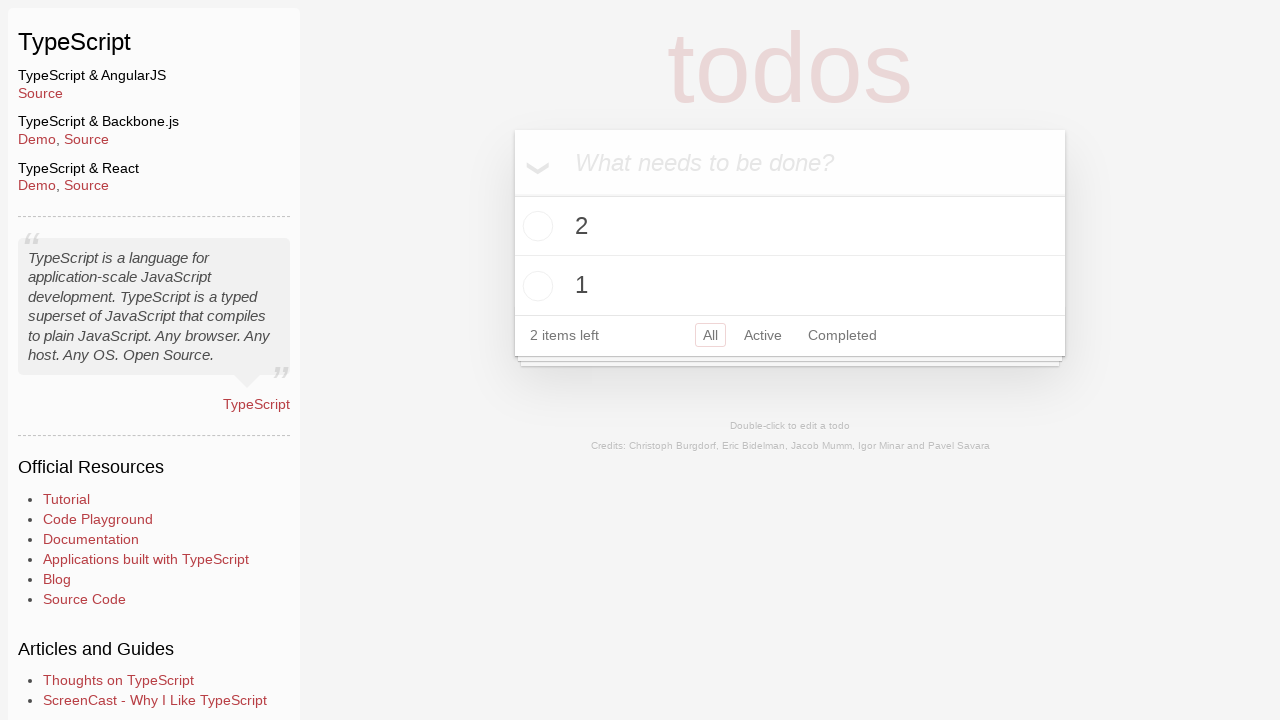

Clicked toggle all checkbox to mark all todos as completed at (532, 162) on body > section > section > label
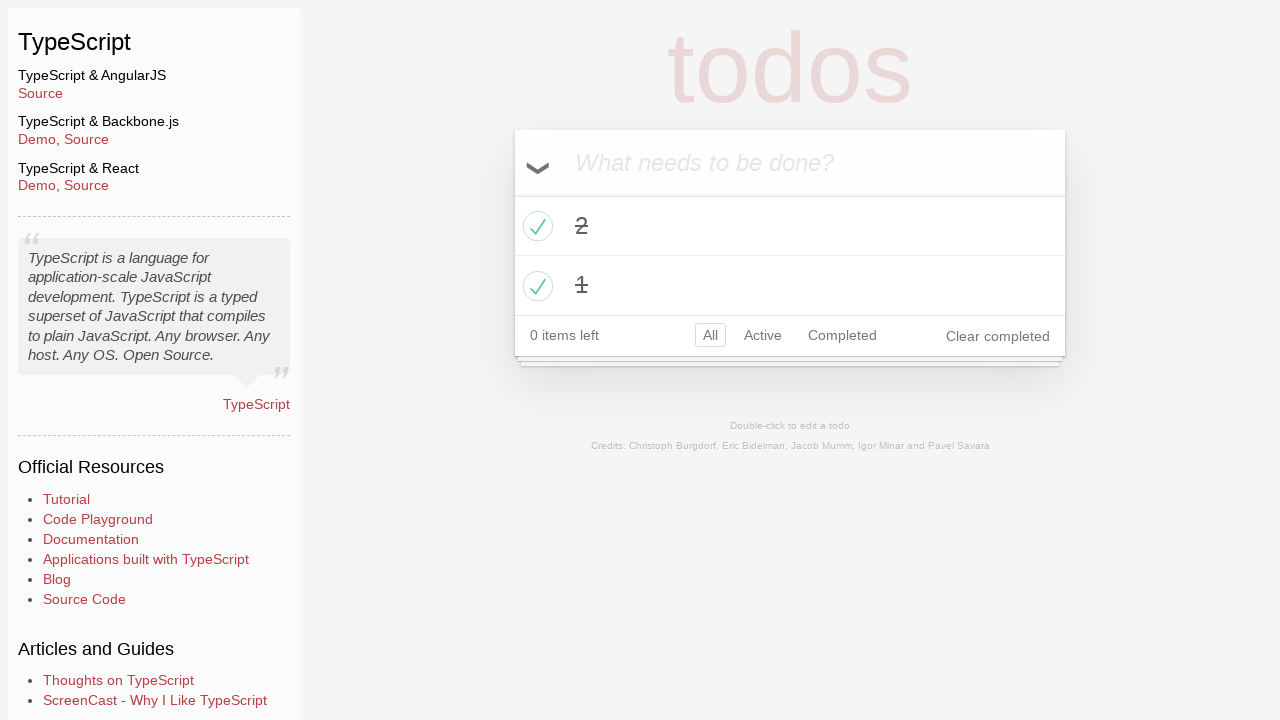

Verified items left counter is visible
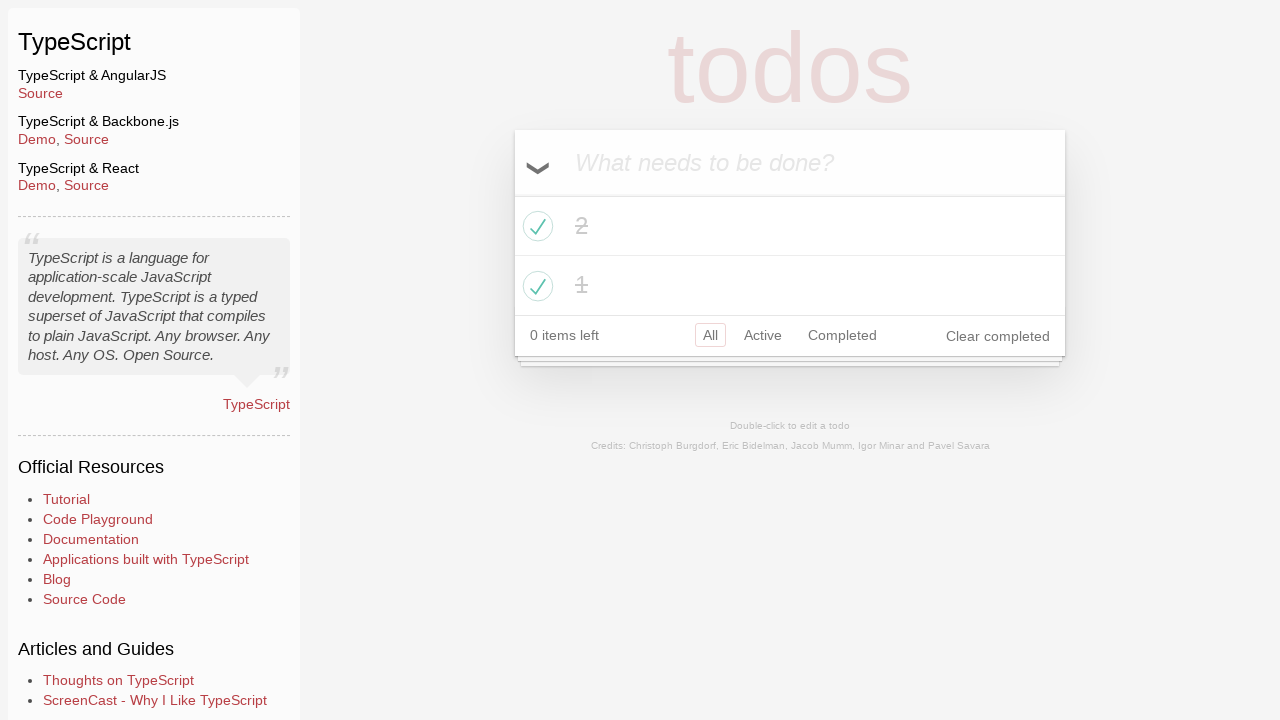

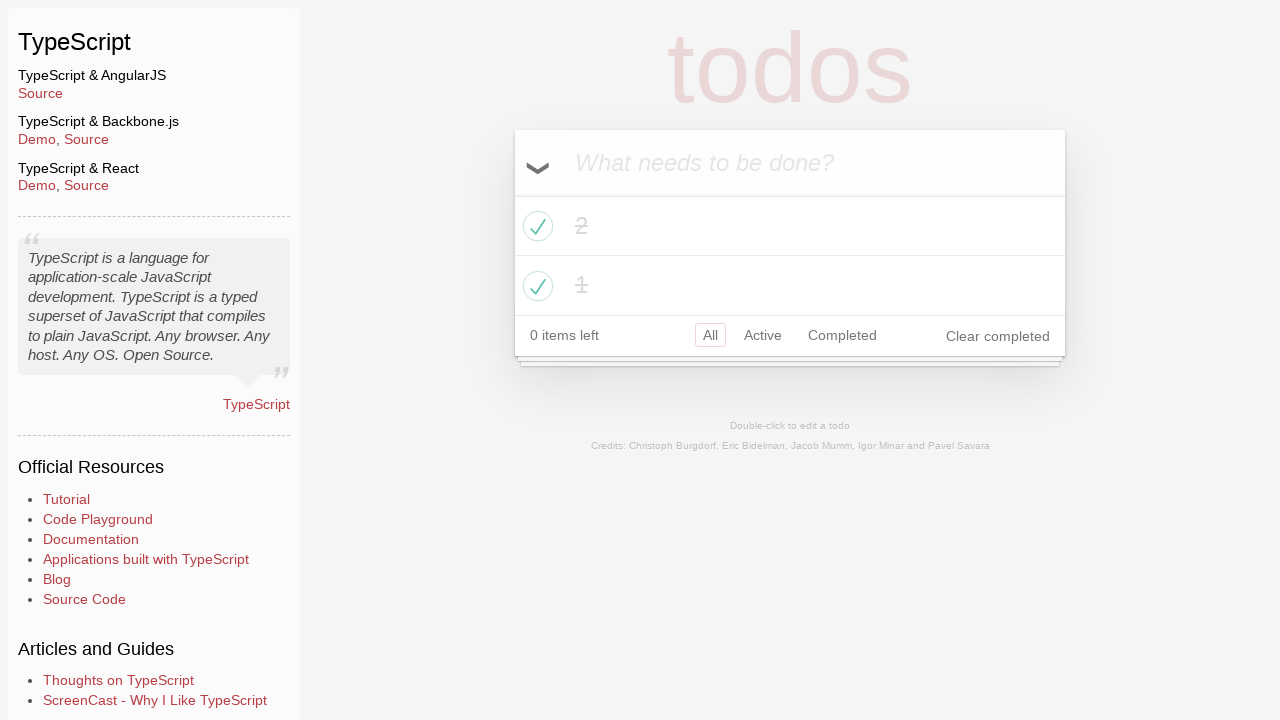